Tests right-click context menu functionality by right-clicking on an element, selecting the copy option from the context menu, and accepting the resulting alert

Starting URL: https://swisnl.github.io/jQuery-contextMenu/demo.html

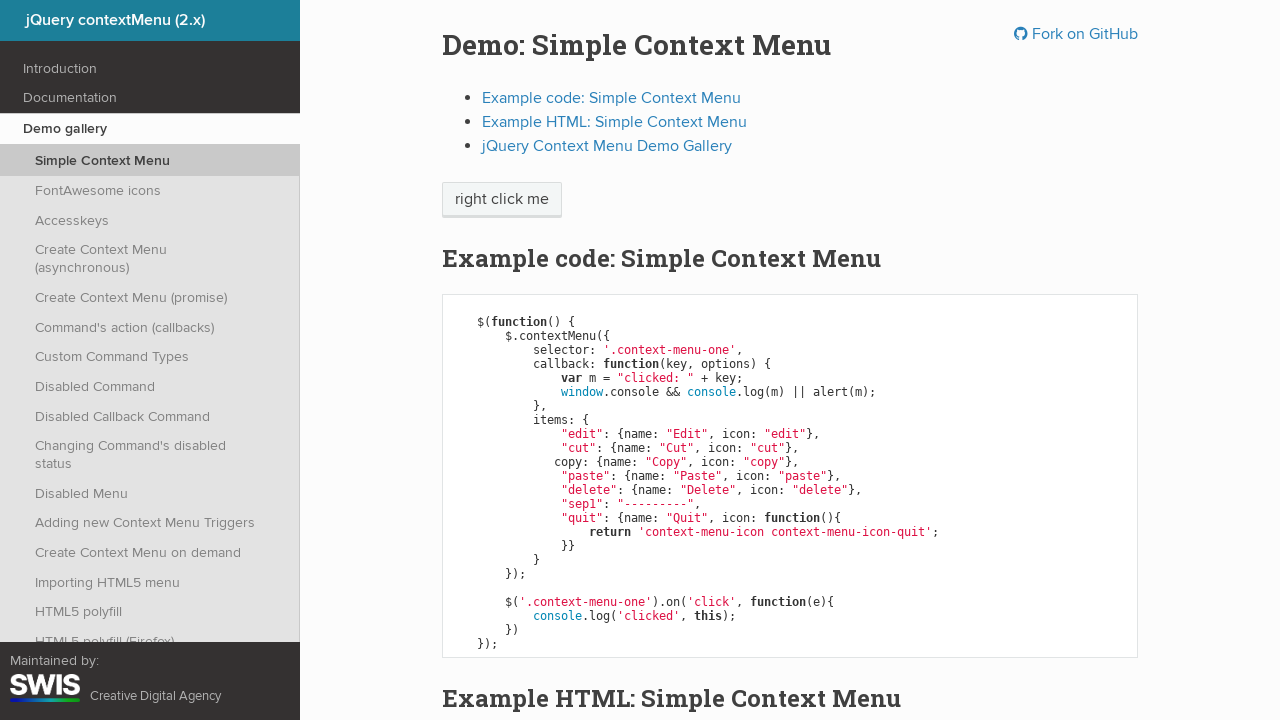

Located right-click target element
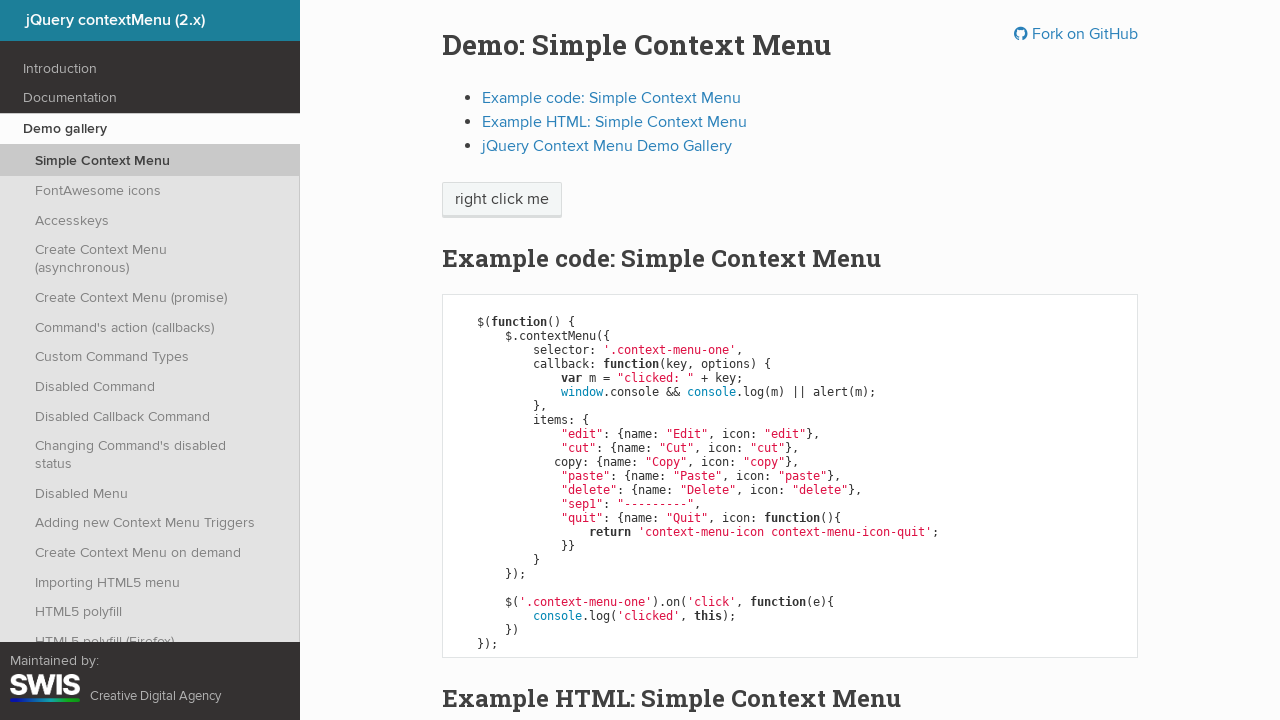

Right-clicked on the element to open context menu at (502, 200) on xpath=//span[@class='context-menu-one btn btn-neutral']
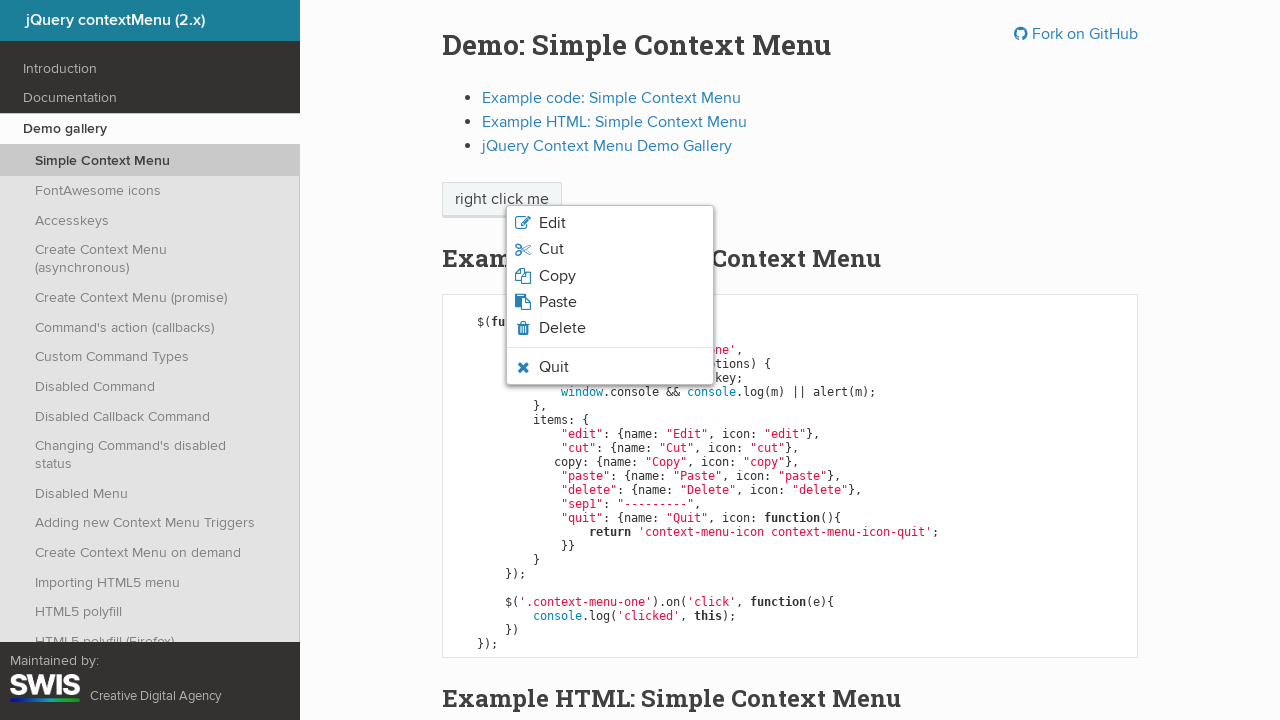

Located Copy option in context menu
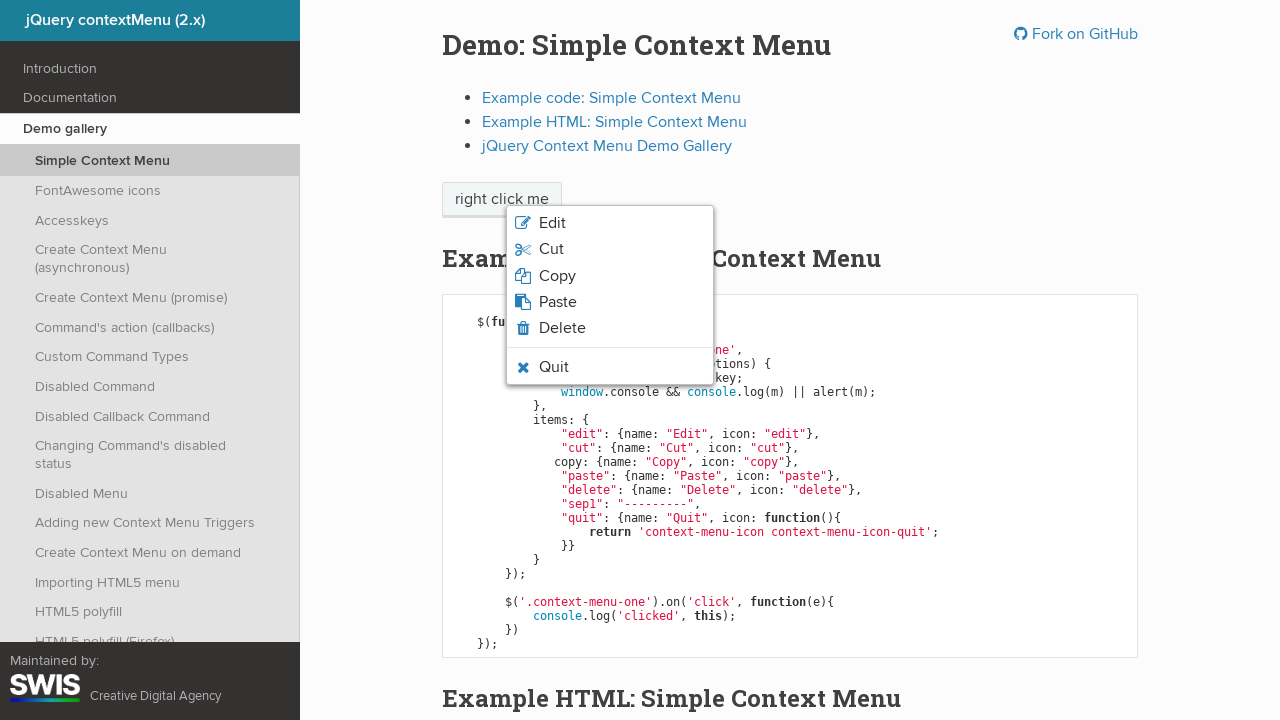

Clicked Copy option from context menu at (610, 276) on xpath=//li[@class='context-menu-item context-menu-icon context-menu-icon-copy']
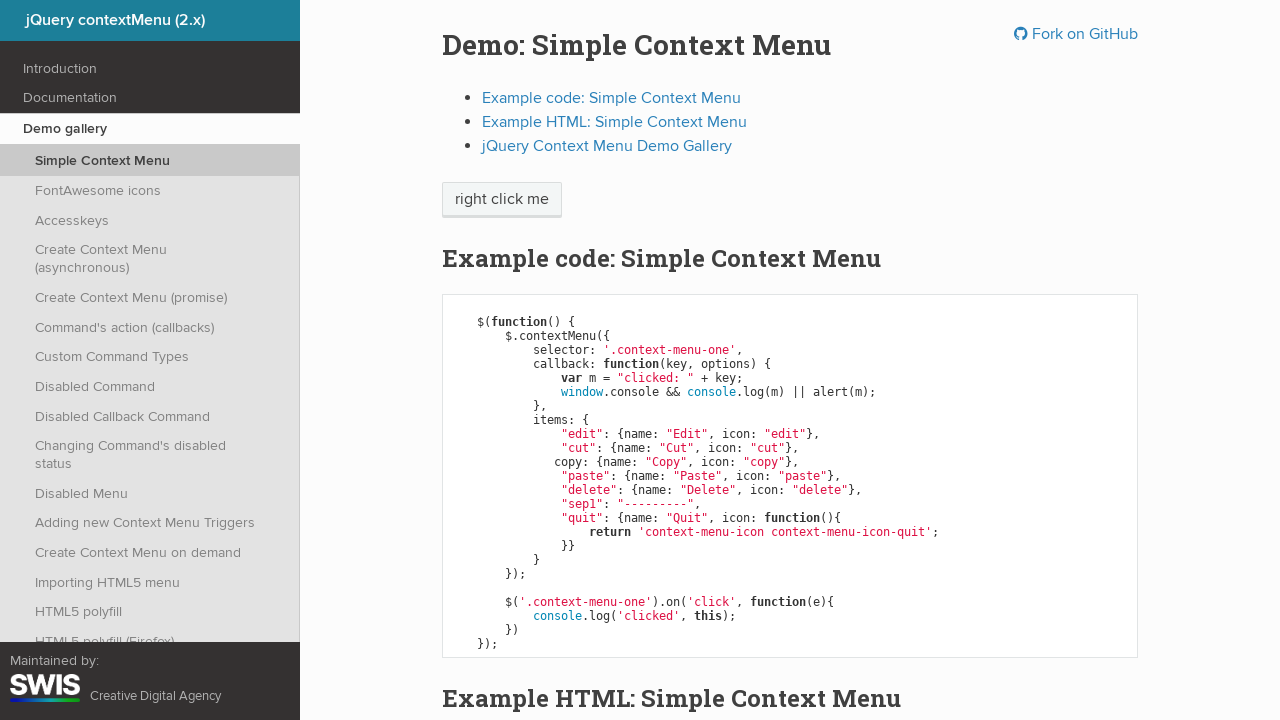

Set up dialog handler to accept alert
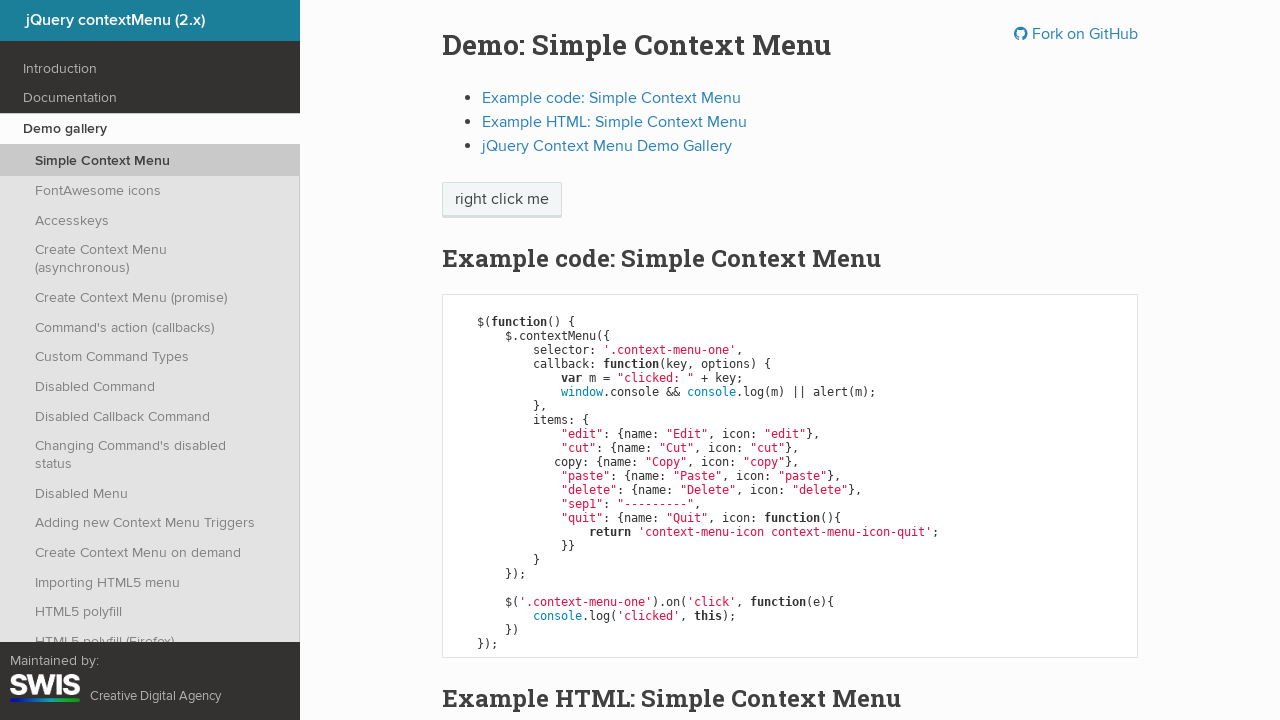

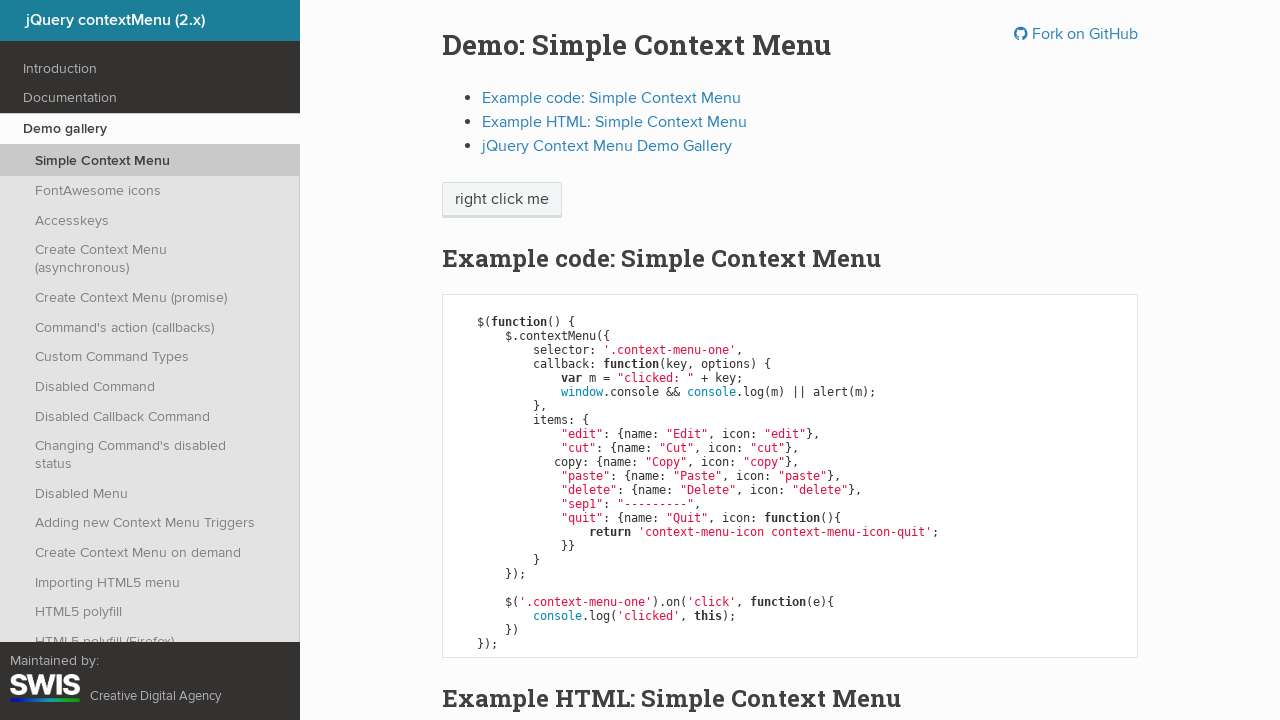